Tests mobile responsiveness on Pixel 5 viewport by checking for horizontal overflow issues

Starting URL: https://dev.voice-korea.com/en/

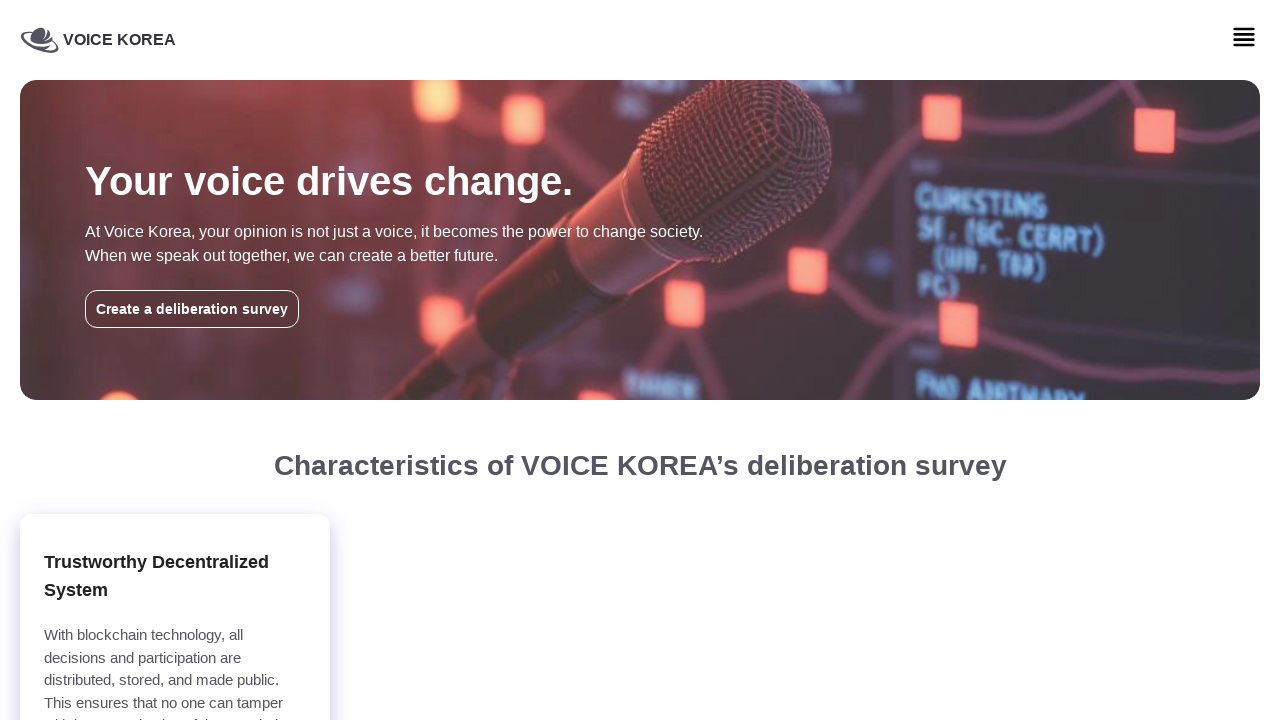

Set viewport to Pixel 5 dimensions (393x851)
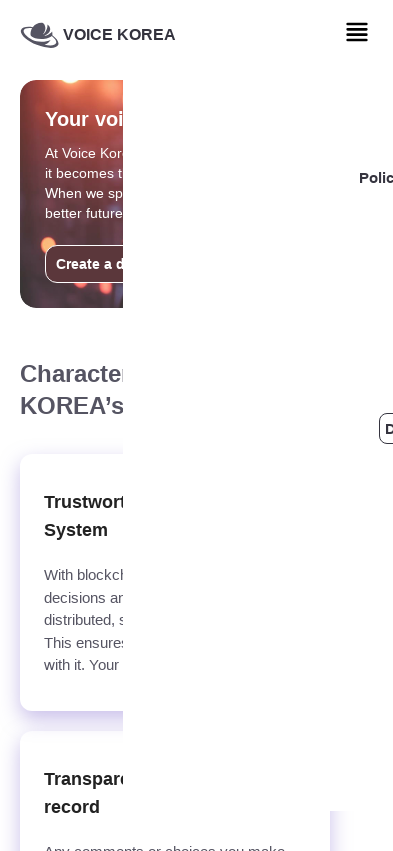

Reloaded page with new Pixel 5 viewport
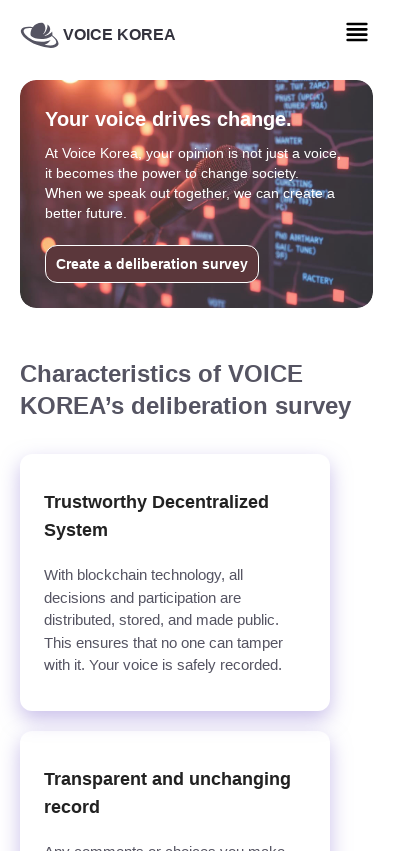

Evaluated horizontal overflow status on Pixel 5 viewport
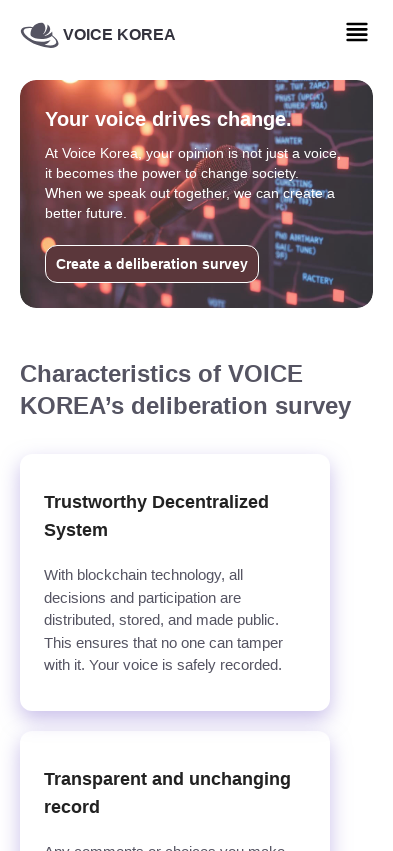

Verified no horizontal overflow issues on Pixel 5 viewport
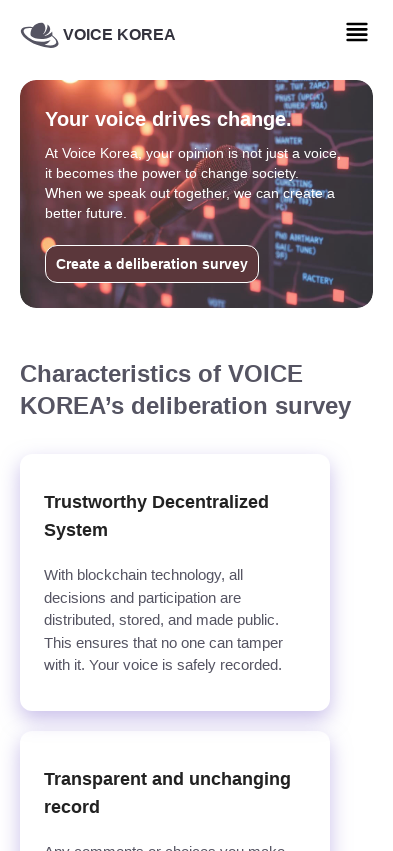

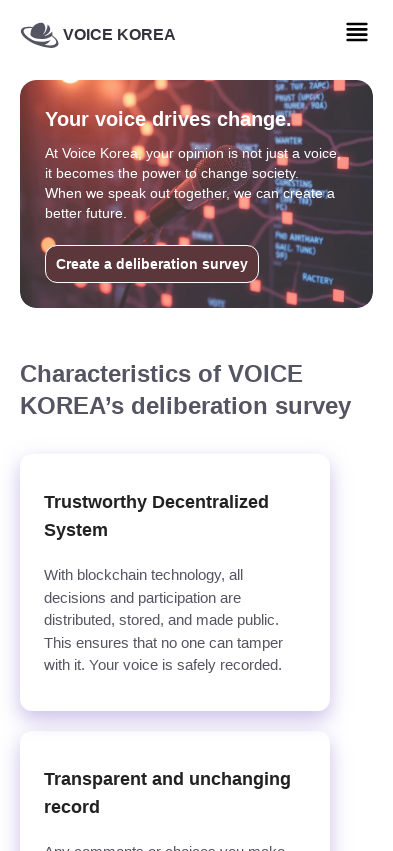